Tests the Stanford Karel IDE by clicking on the code editor, typing Karel commands (move() functions) line by line, and then clicking the run button to execute the program.

Starting URL: https://compedu.stanford.edu/karel-reader/docs/python/en/ide.html

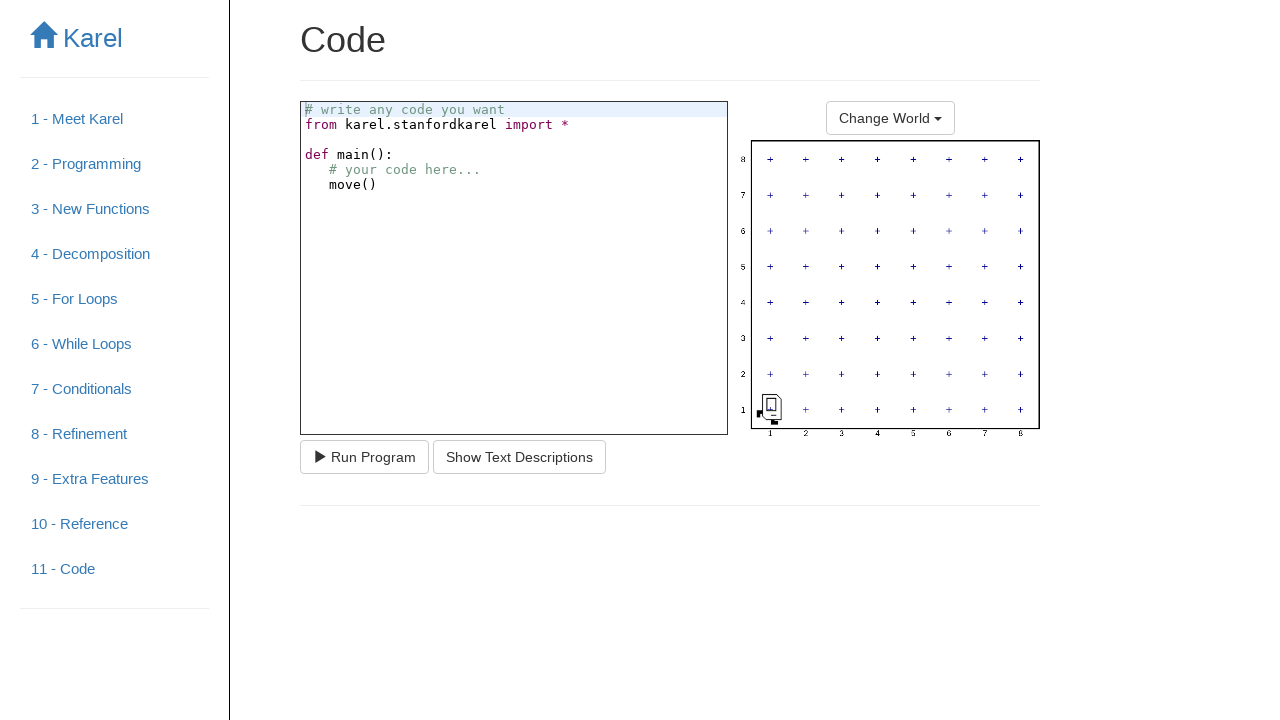

Waited for Karel IDE code editor to load
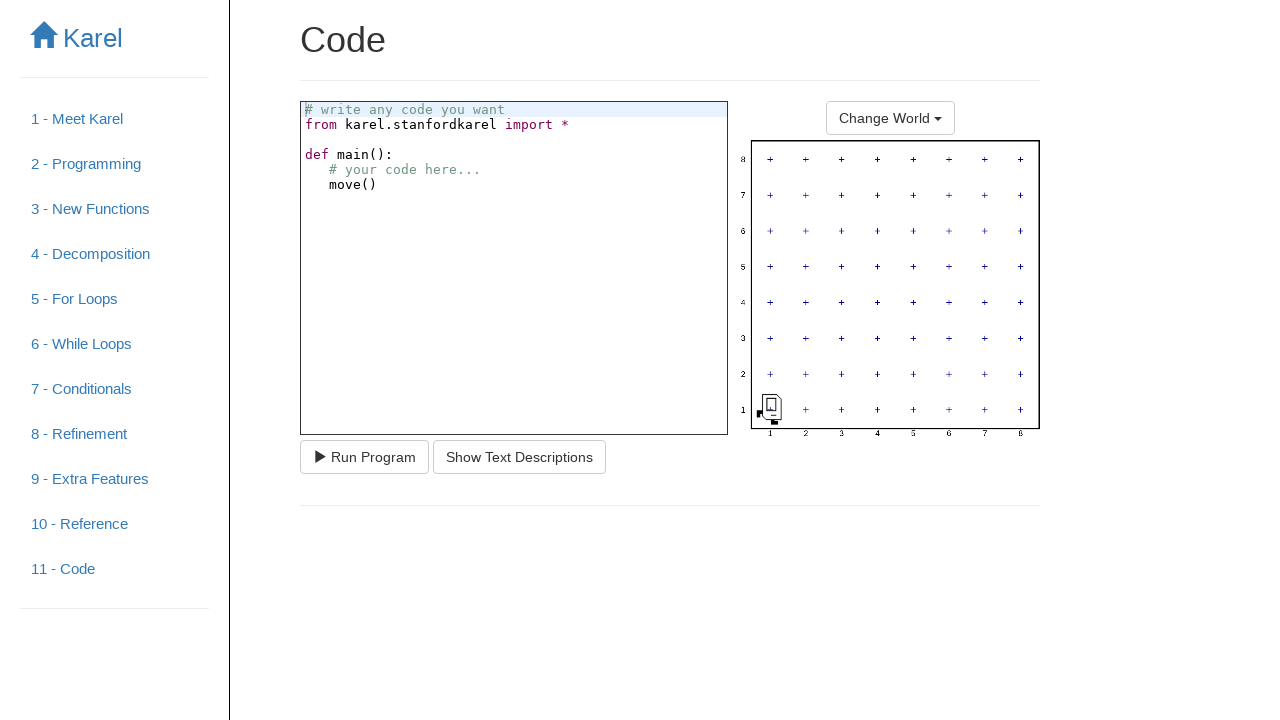

Clicked on the code editor to activate it at (514, 283) on .ace_content
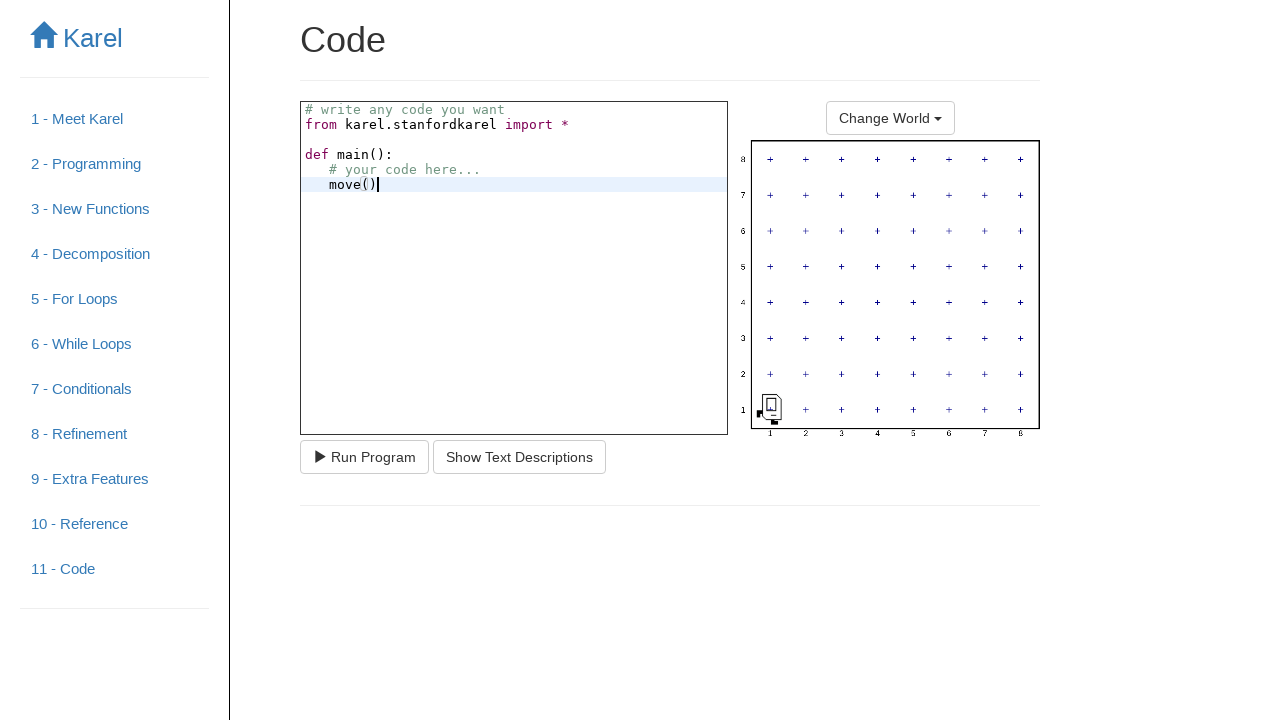

Pressed Enter to create new line
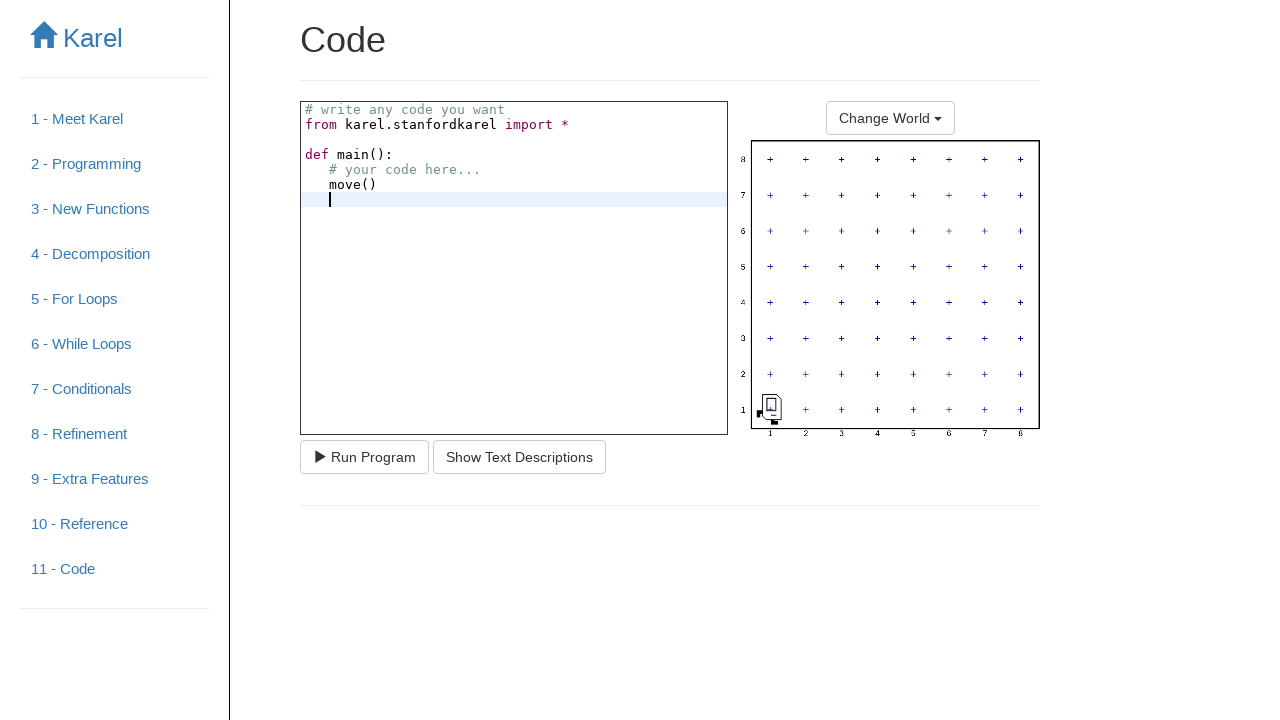

Typed Karel command: move()
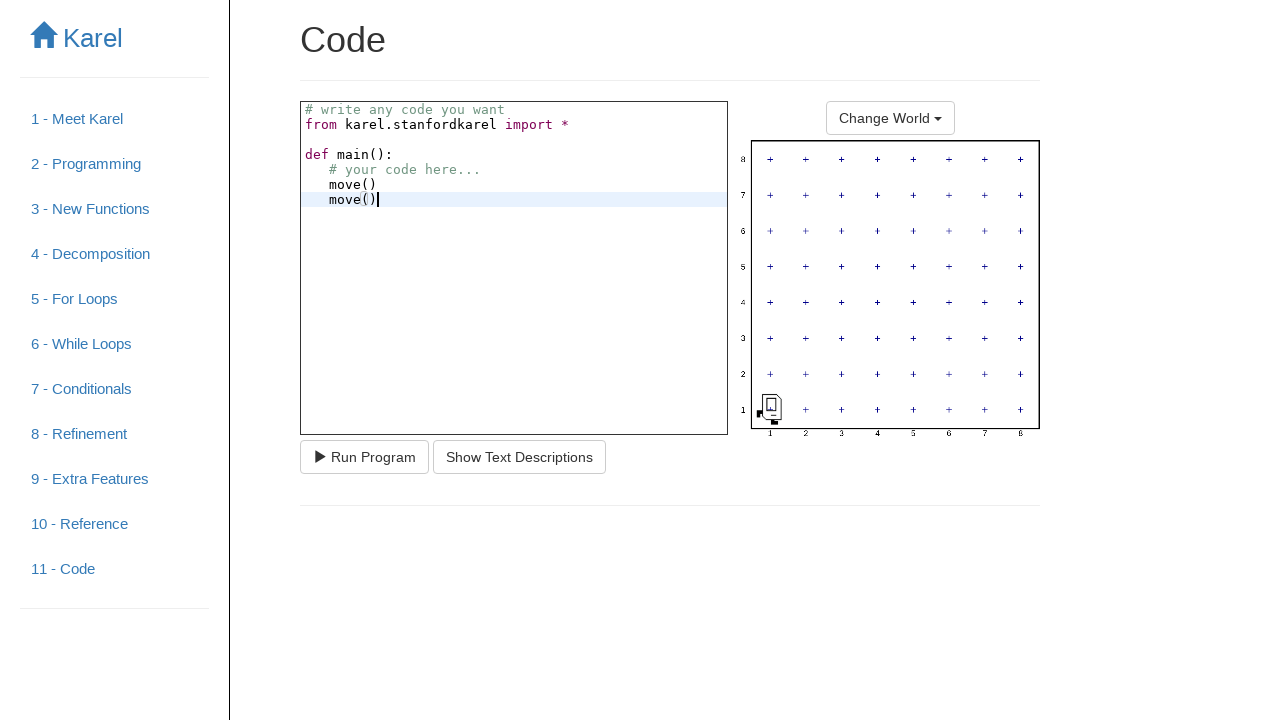

Waited 500ms for command to register
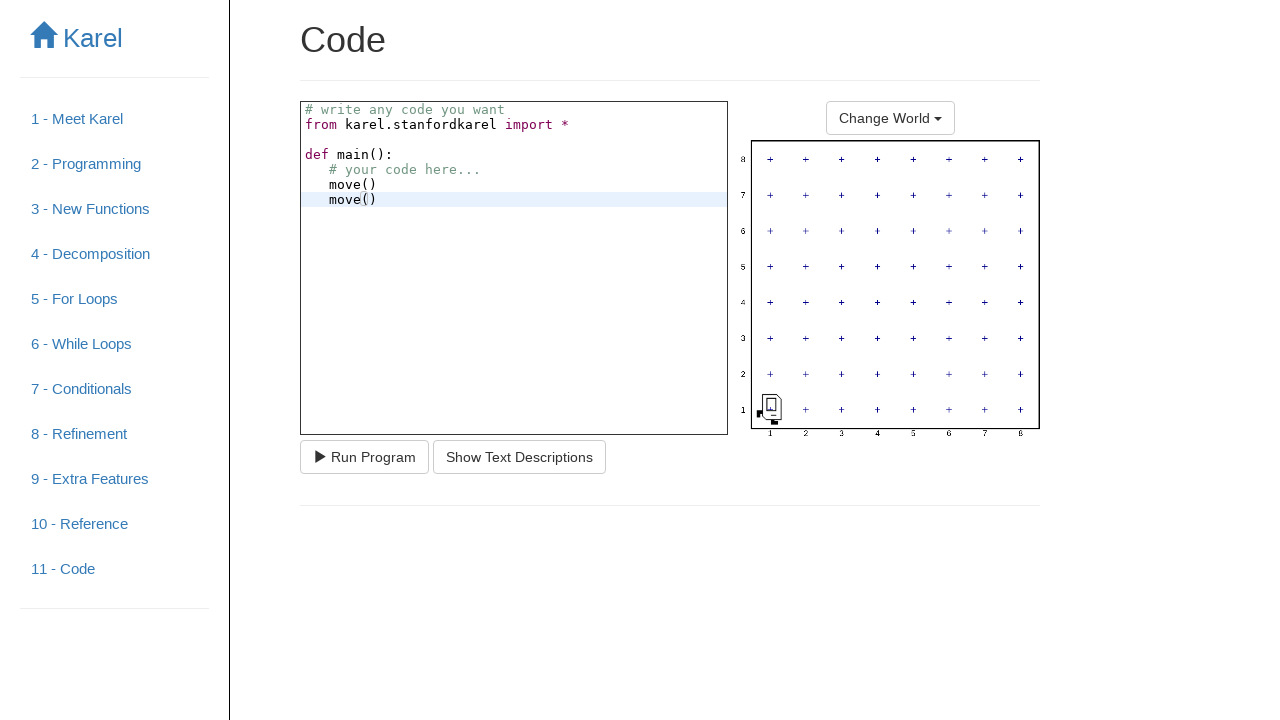

Pressed Enter to create new line
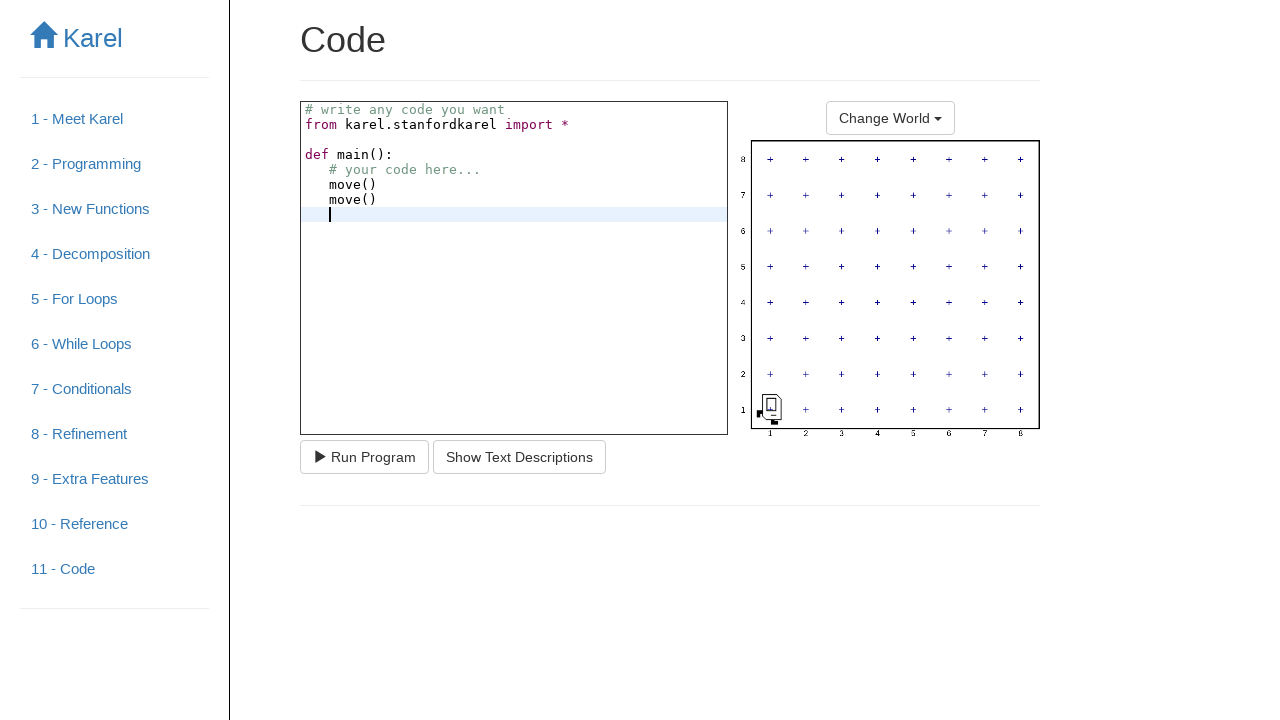

Typed Karel command: move()
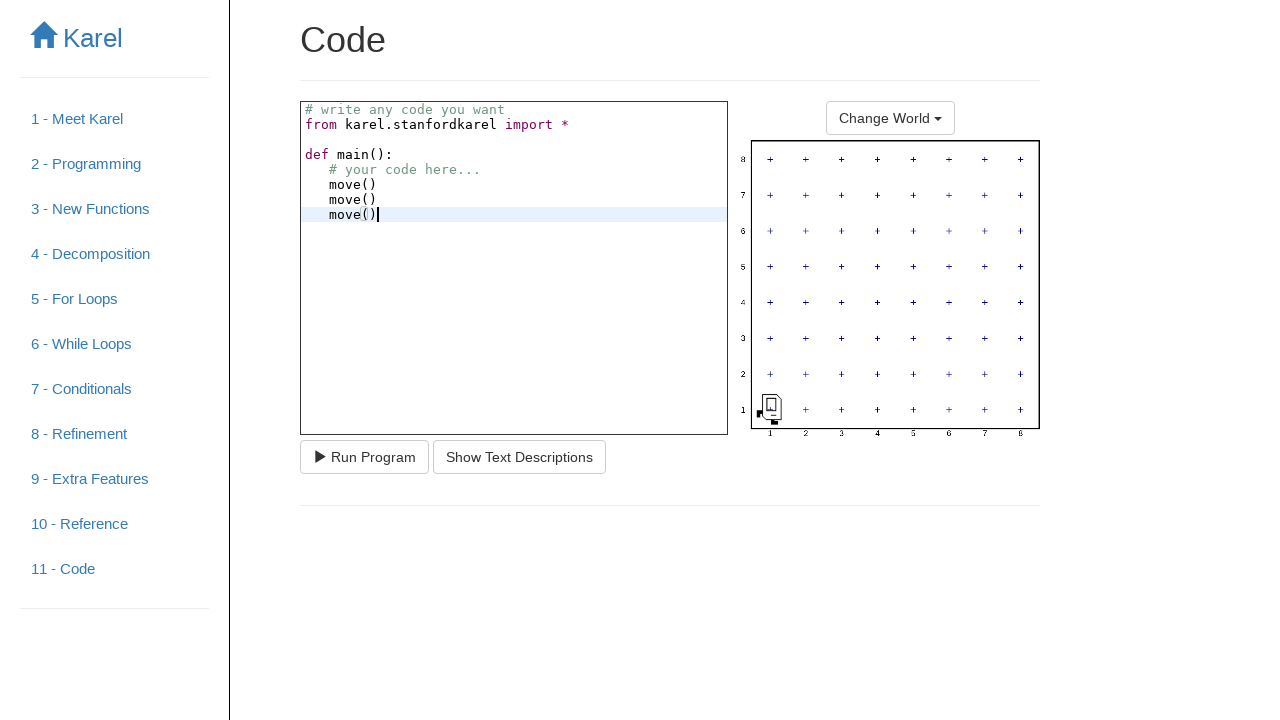

Waited 500ms for command to register
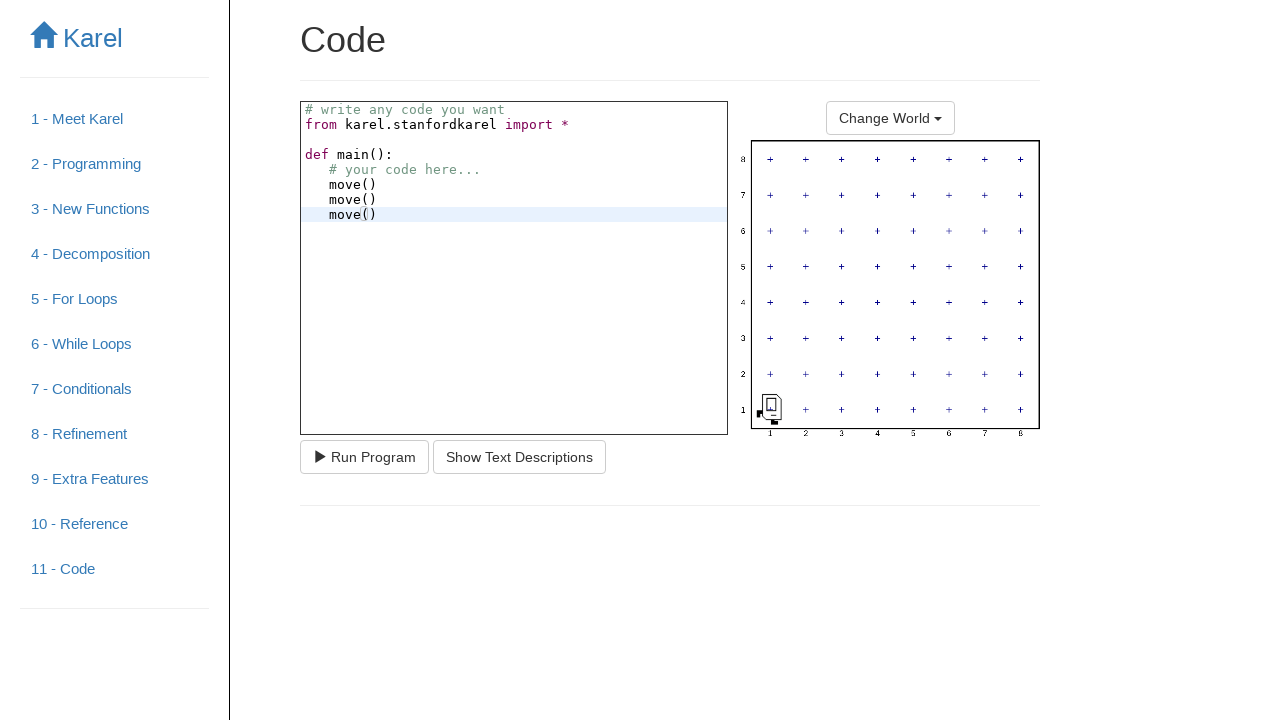

Pressed Enter to create new line
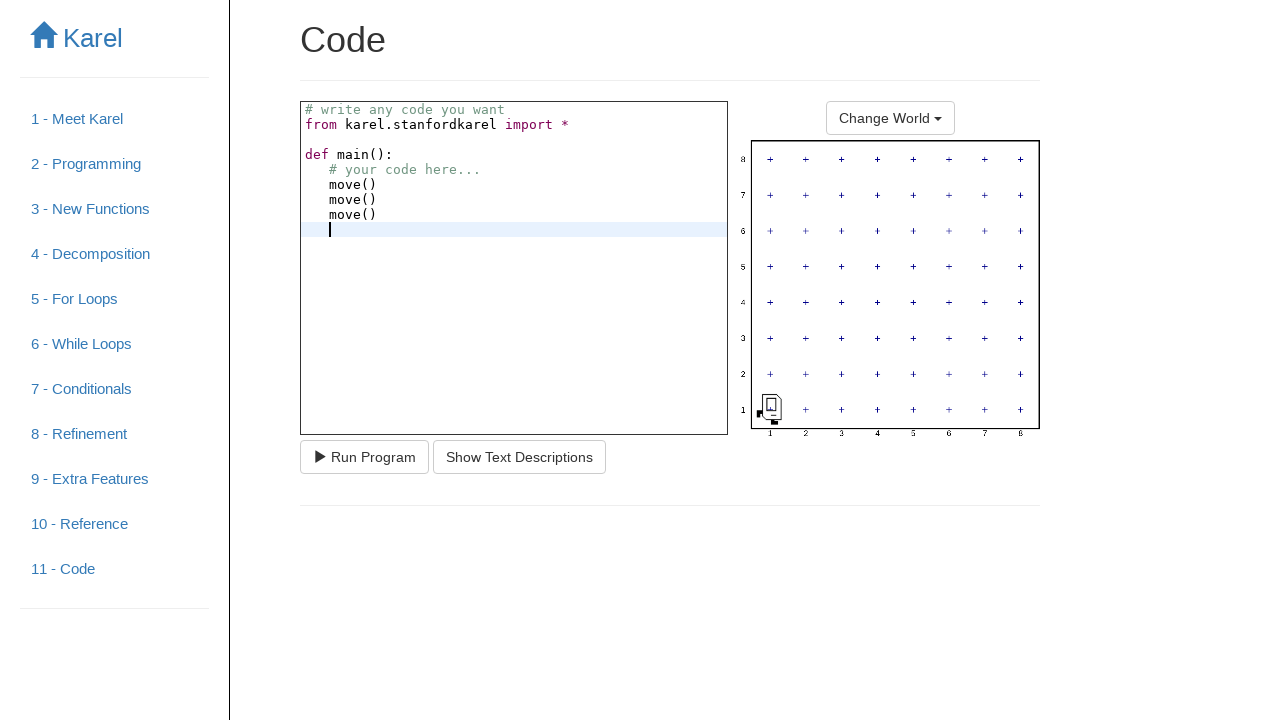

Typed Karel command: move()
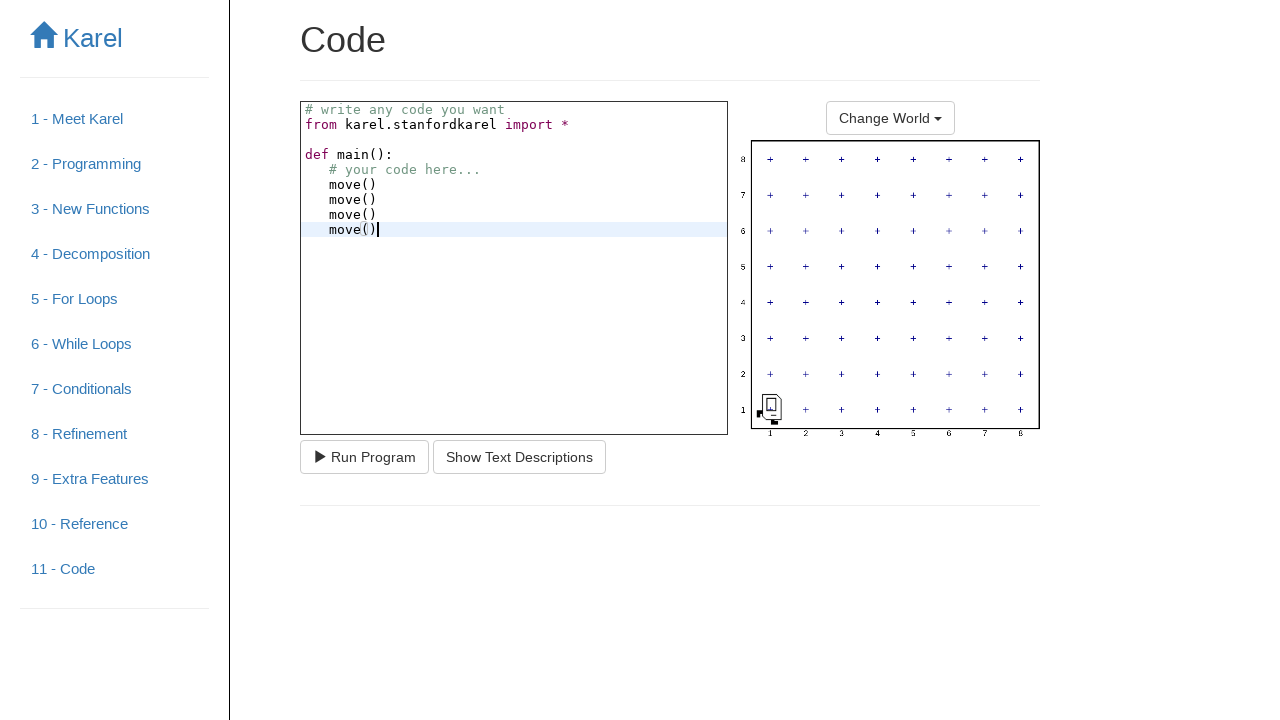

Waited 500ms for command to register
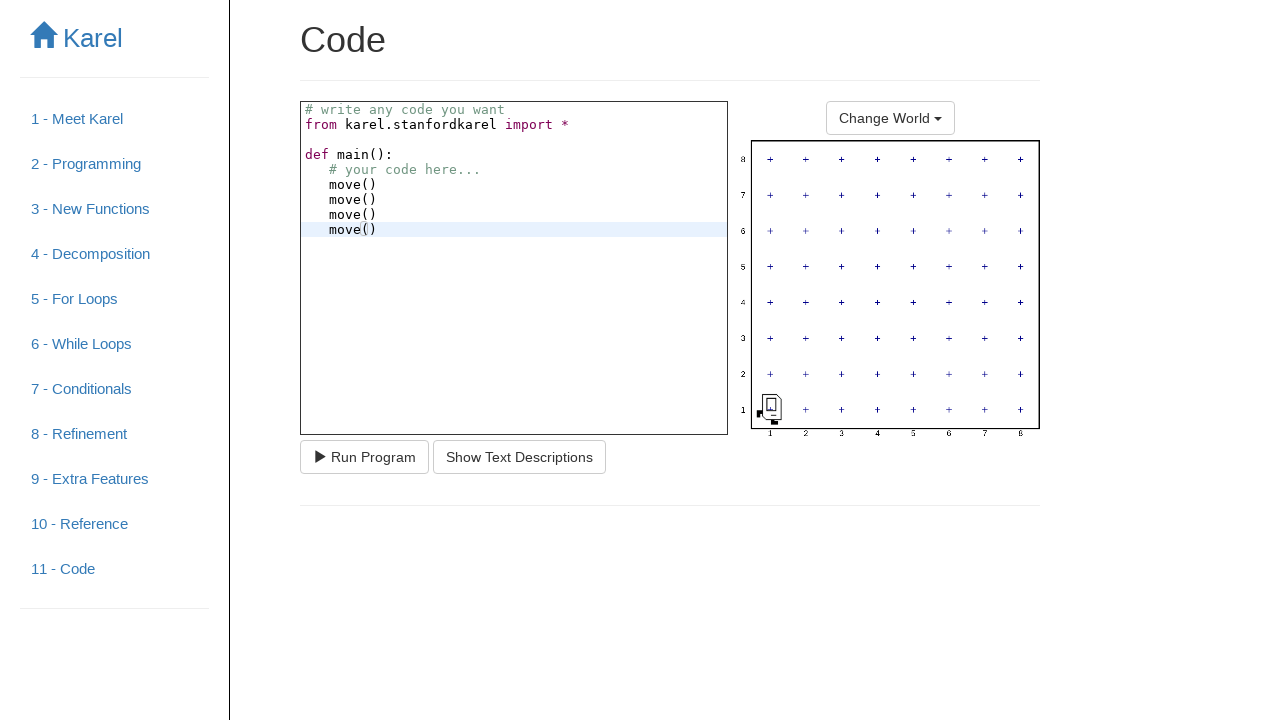

Waited 1000ms for all code to be fully entered
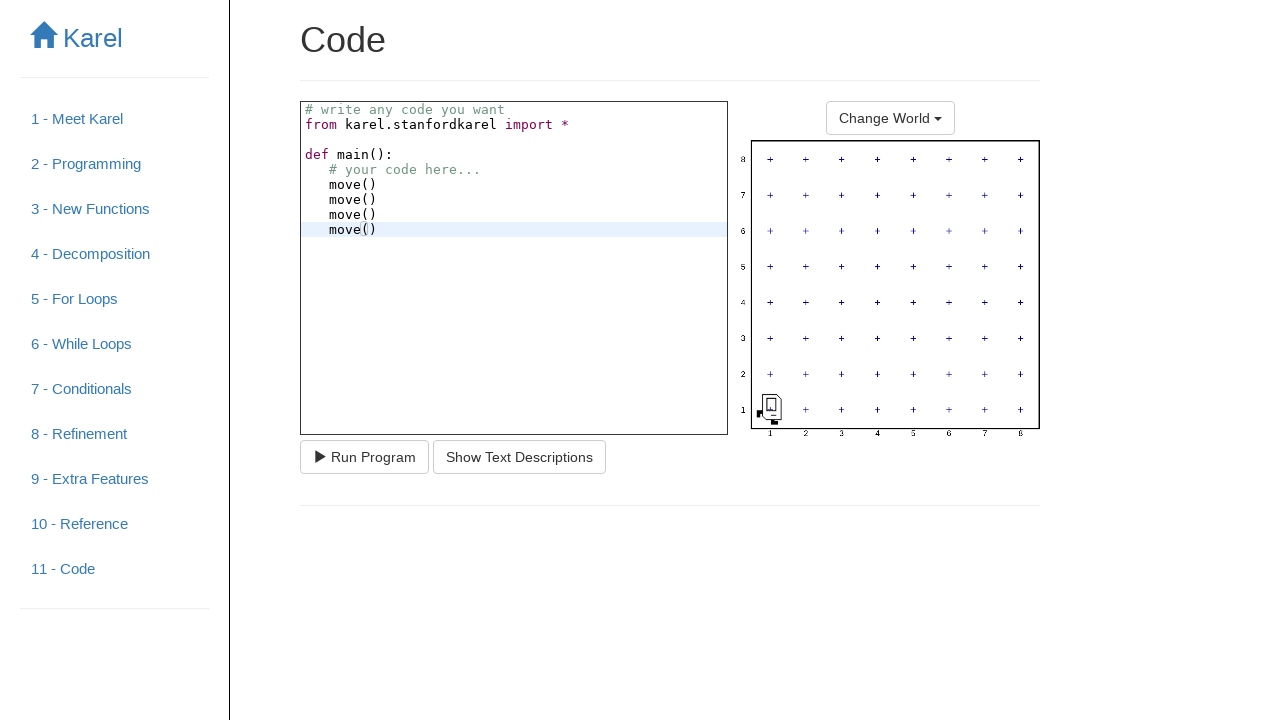

Clicked the run button to execute the Karel program at (364, 457) on #ideRunButton
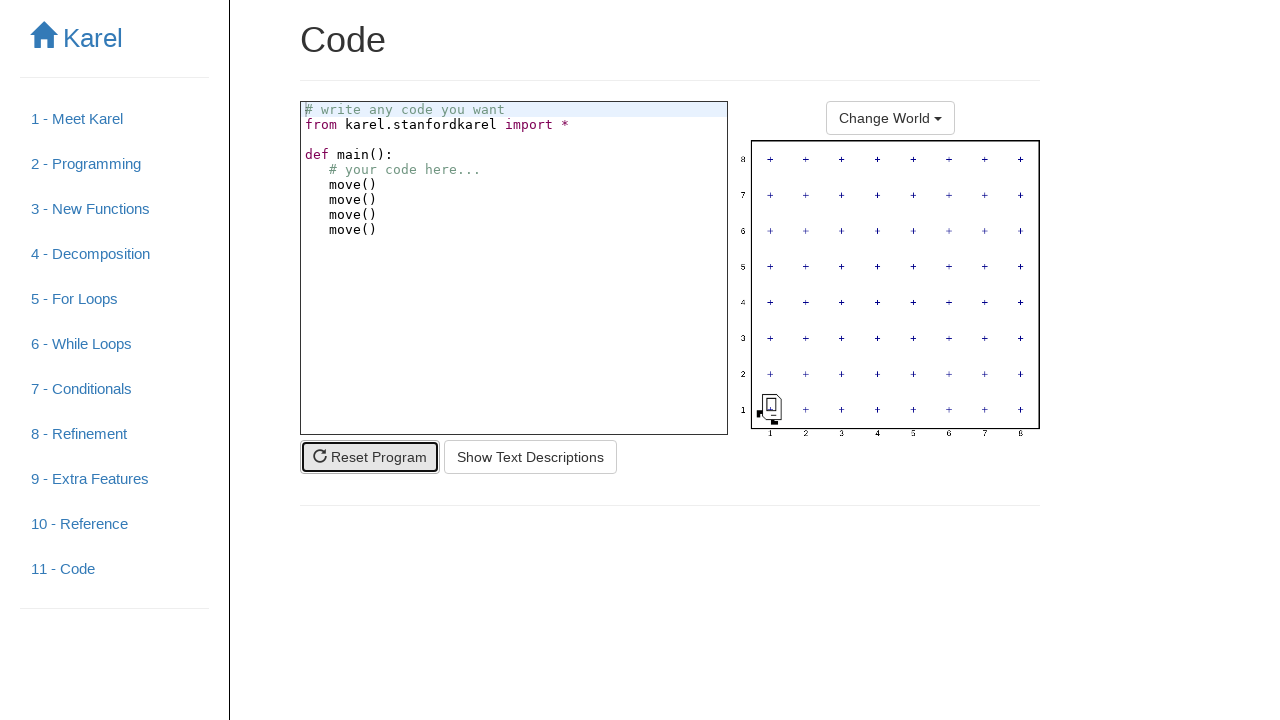

Waited 3000ms for program execution to complete
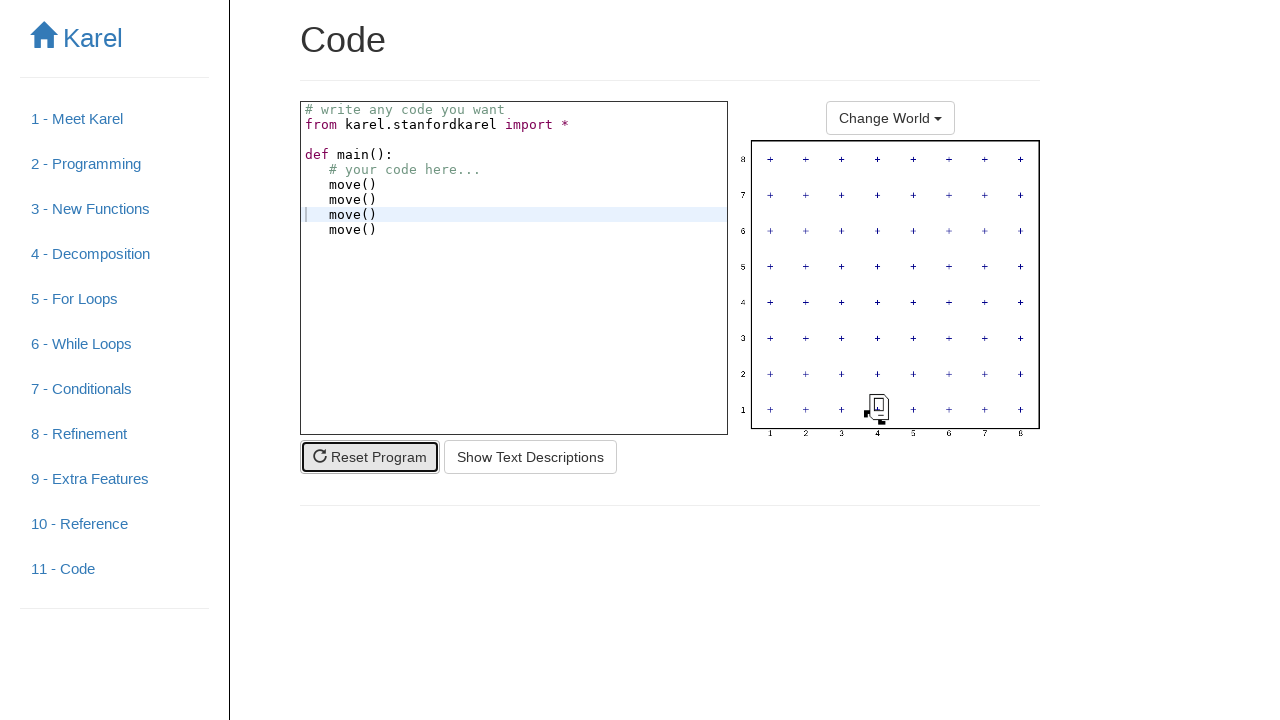

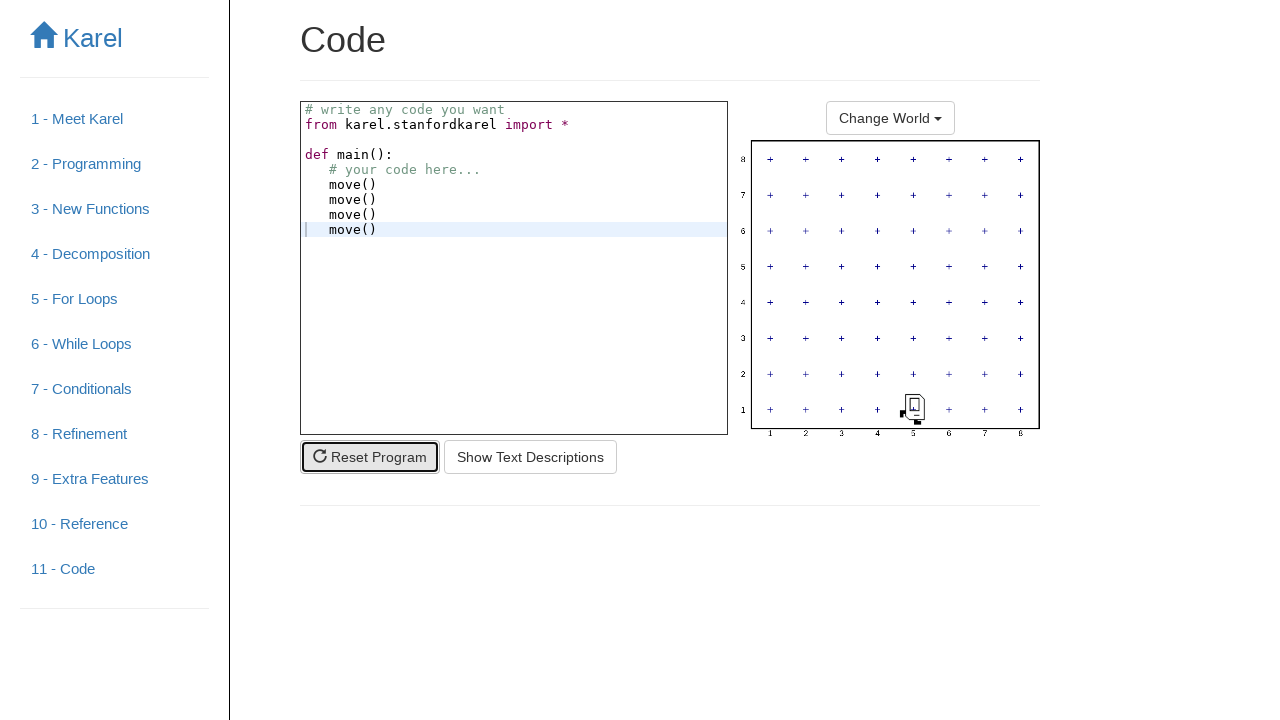